Tests clicking a blue button with specific CSS classes multiple times on the UI Testing Playground class attribute page

Starting URL: http://uitestingplayground.com/classattr

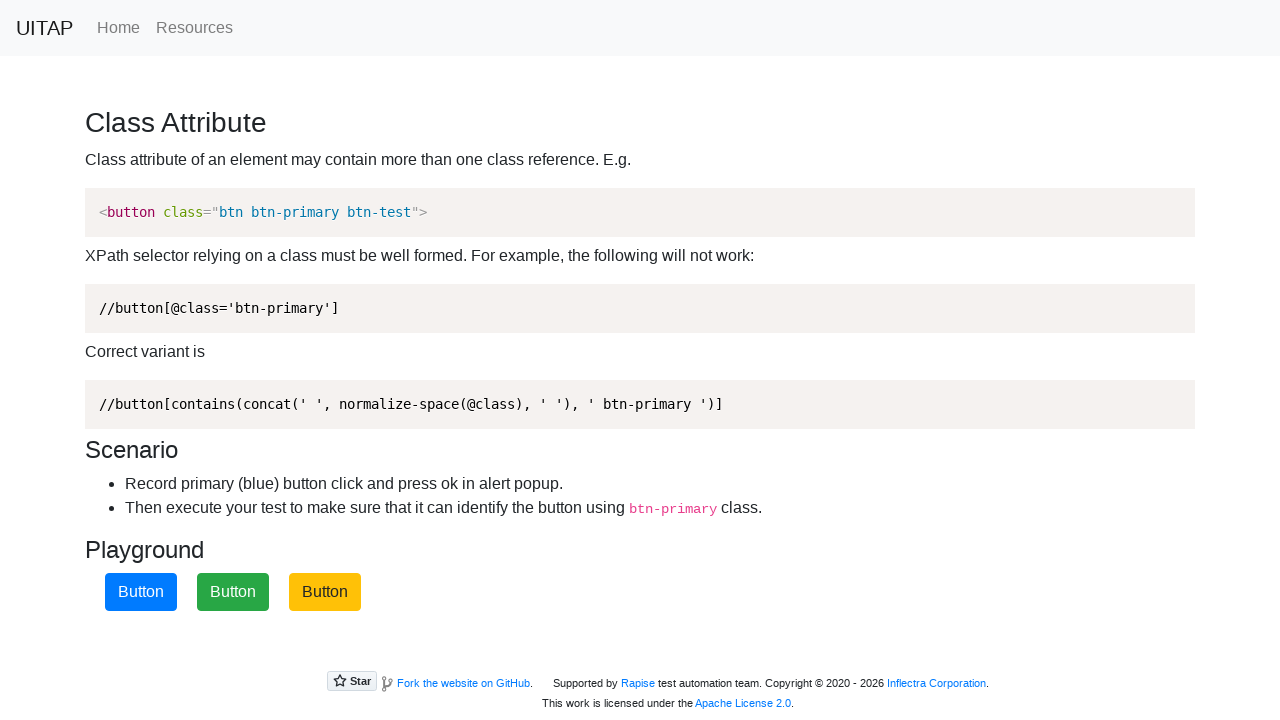

Waited for blue button with classes btn-primary and btn-test to be visible
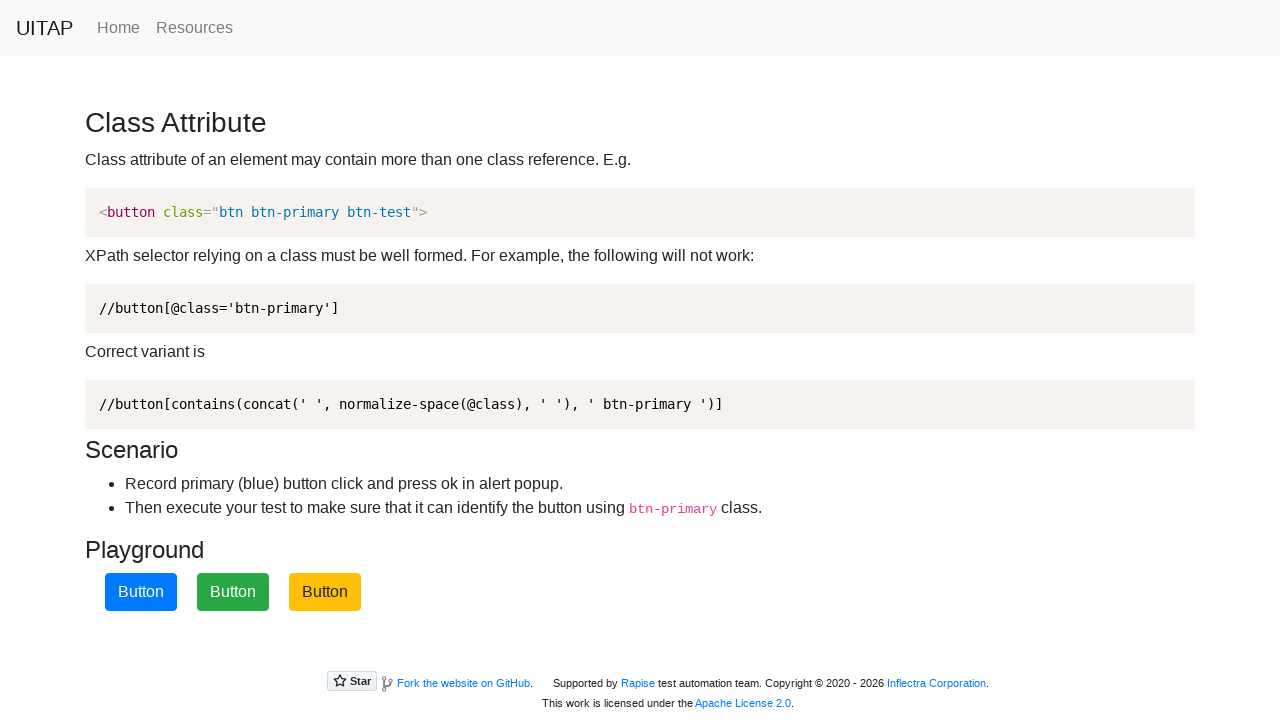

Clicked the blue button with classes btn-primary and btn-test at (141, 592) on button.btn-primary.btn-test
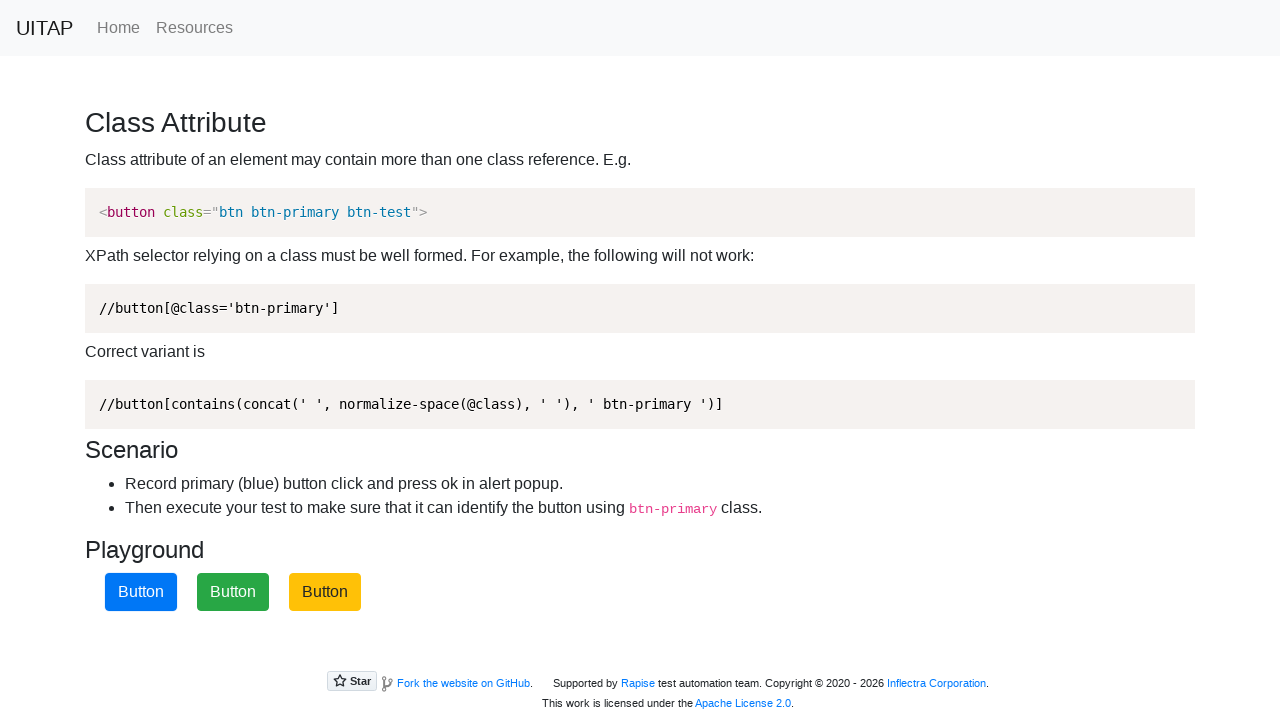

Alert dialog accepted after button click
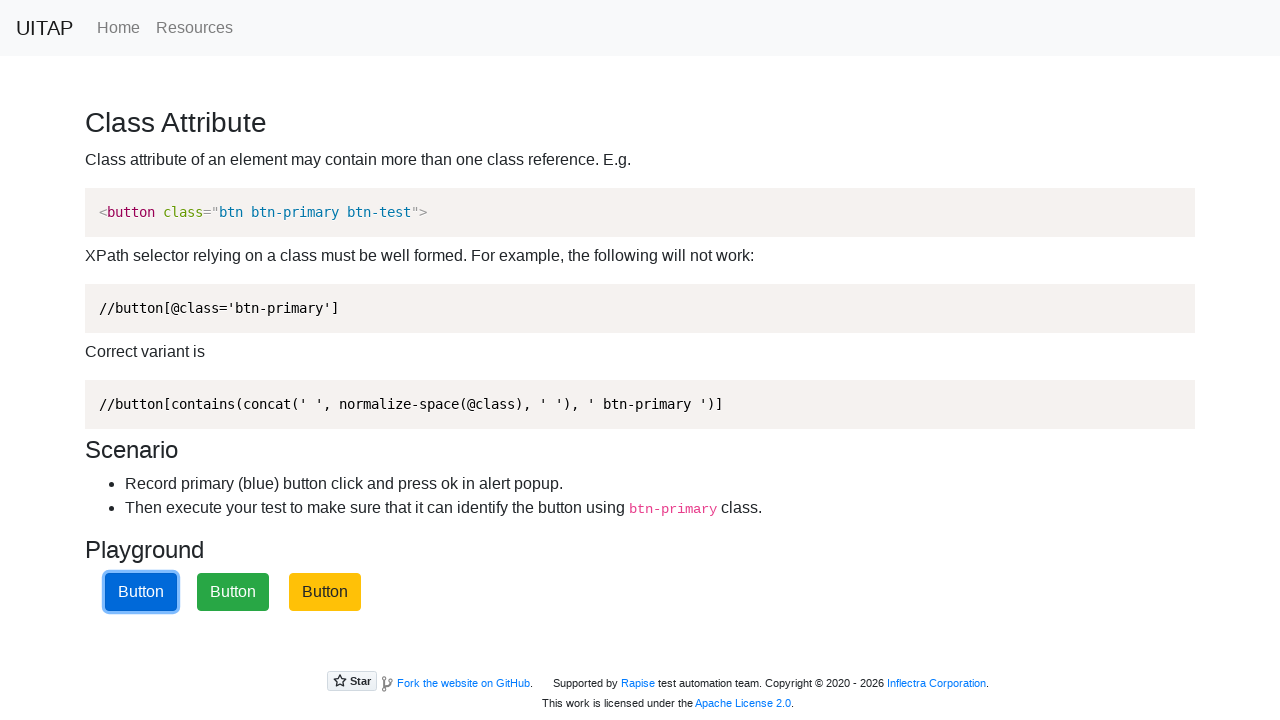

Waited for blue button with classes btn-primary and btn-test to be visible
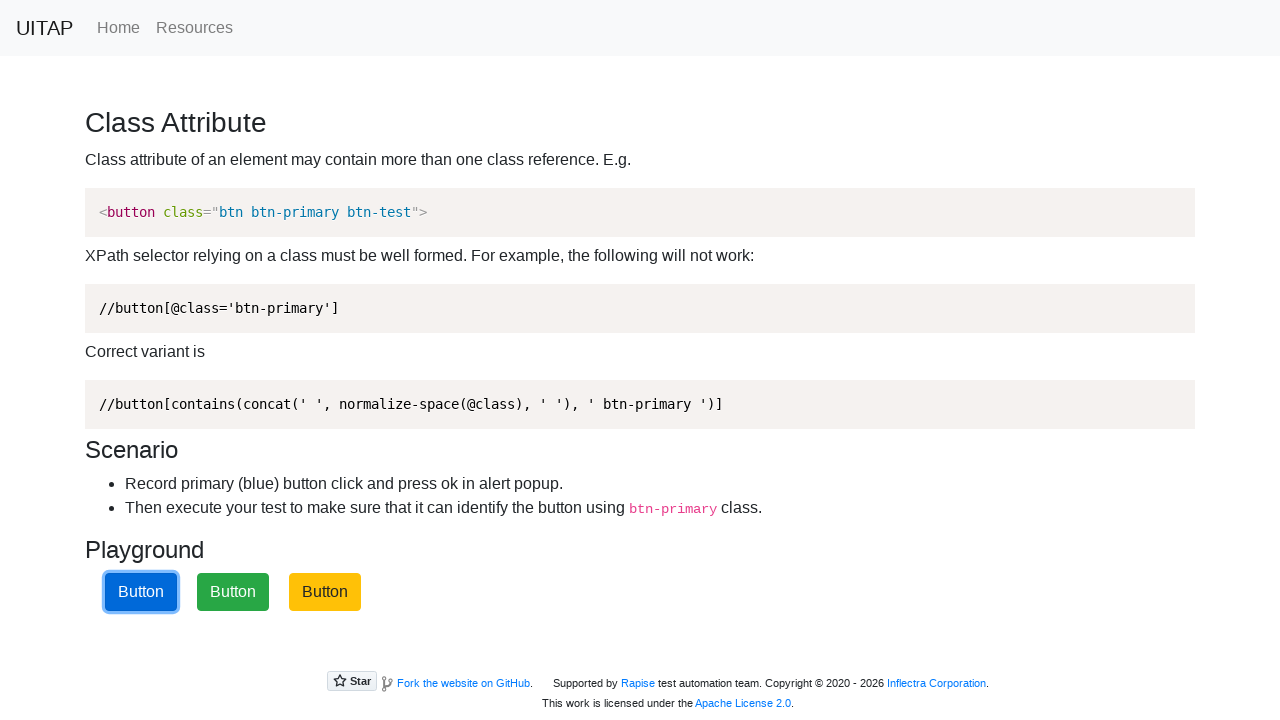

Clicked the blue button with classes btn-primary and btn-test at (141, 592) on button.btn-primary.btn-test
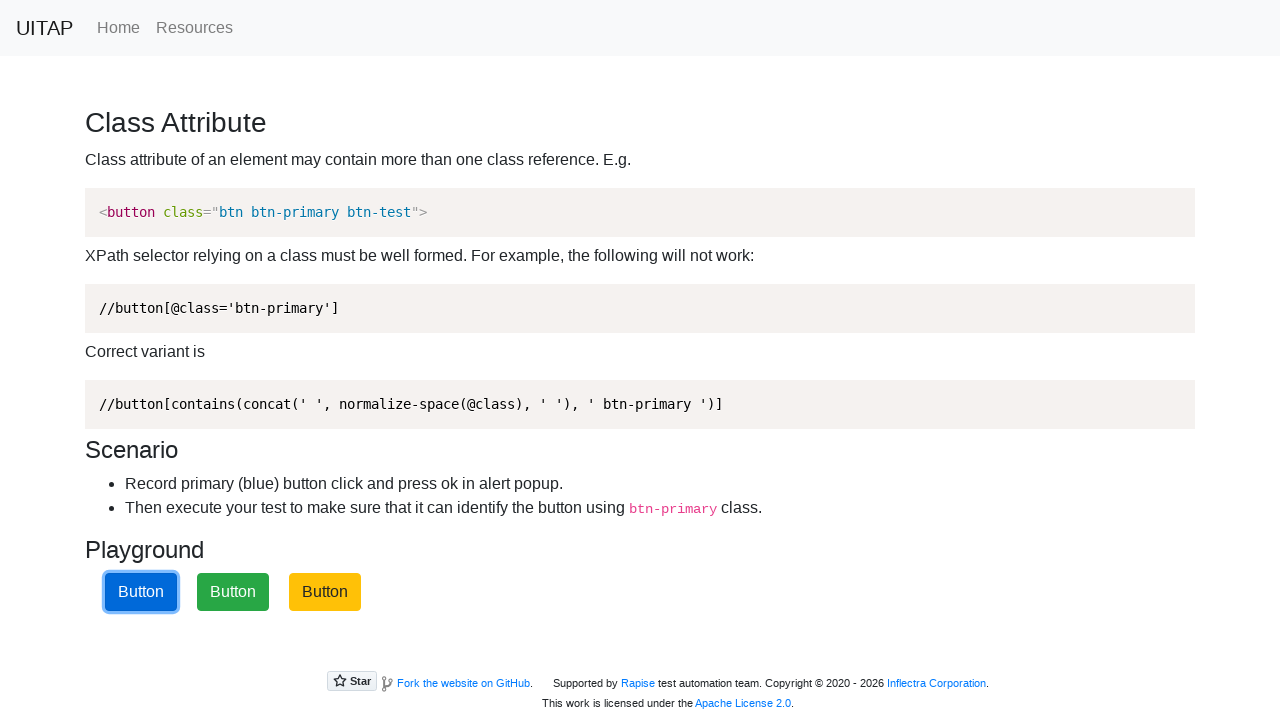

Alert dialog accepted after button click
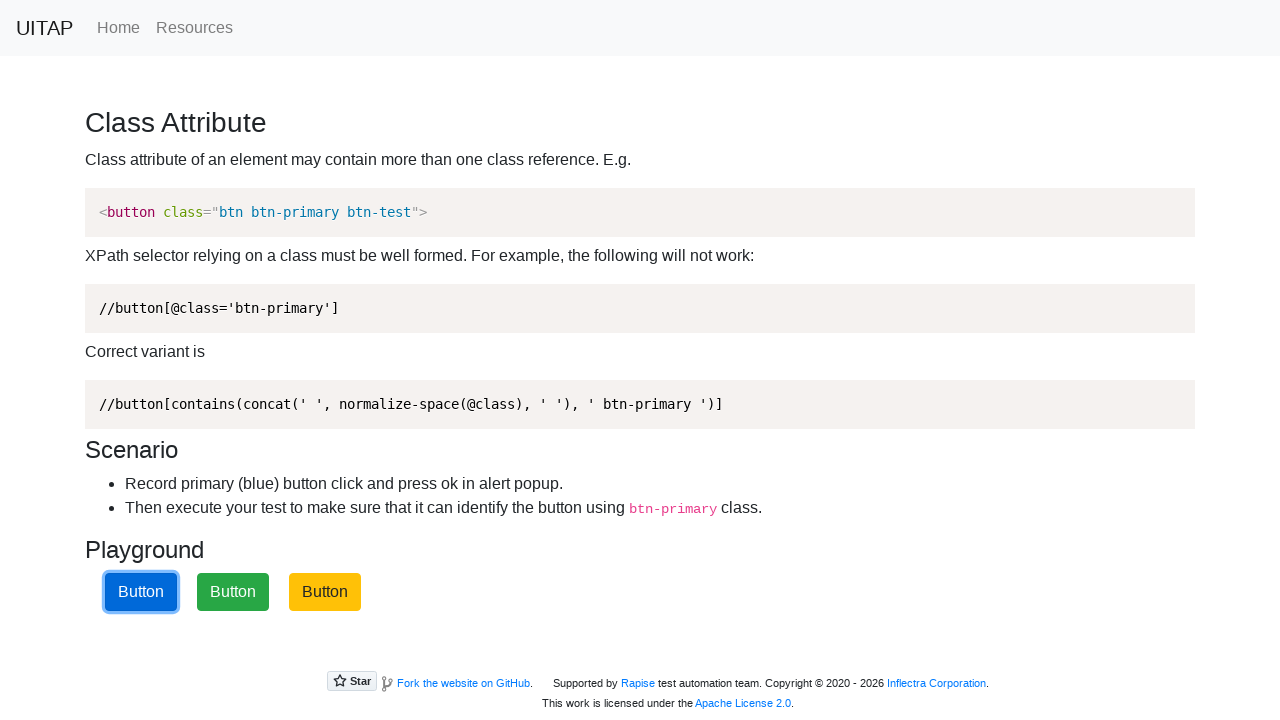

Waited for blue button with classes btn-primary and btn-test to be visible
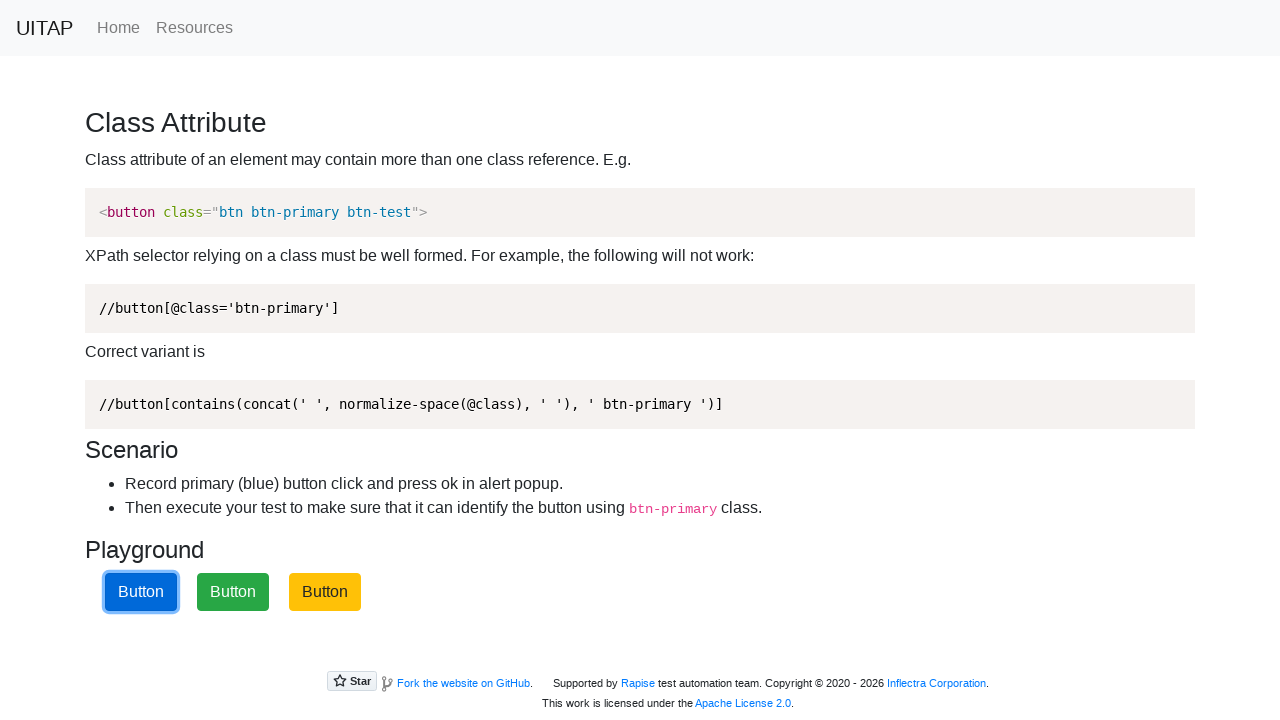

Clicked the blue button with classes btn-primary and btn-test at (141, 592) on button.btn-primary.btn-test
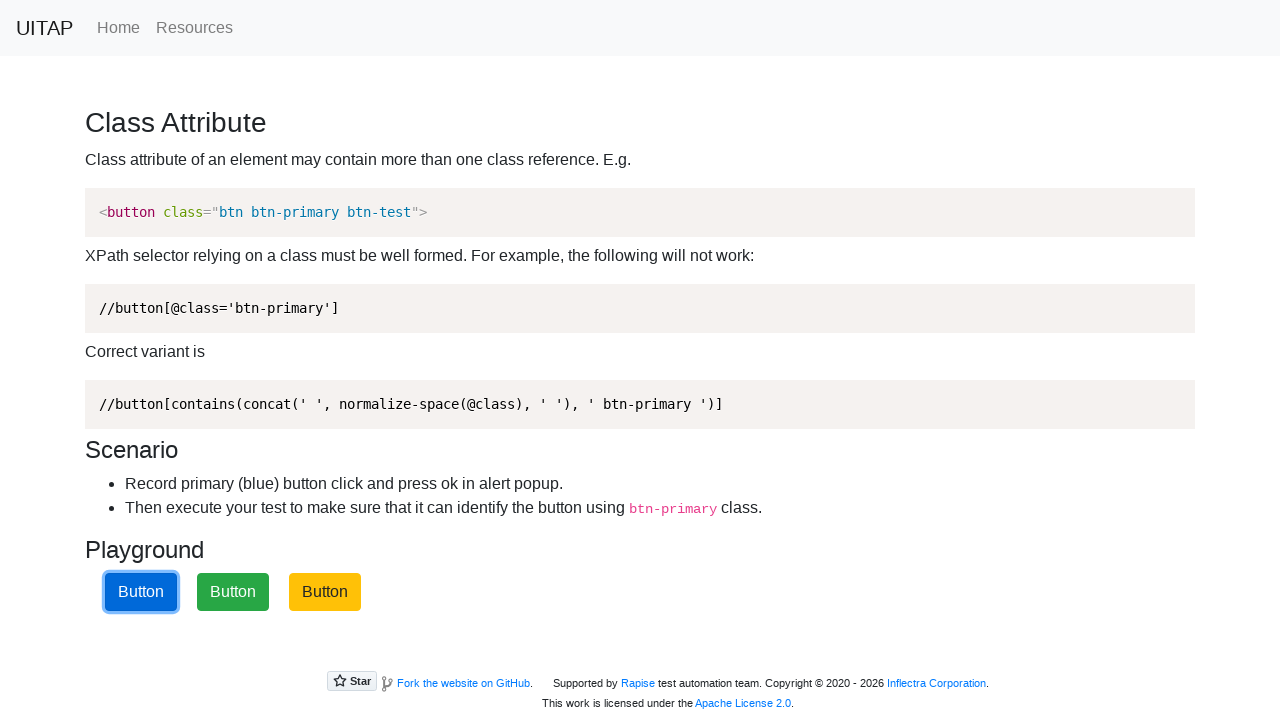

Alert dialog accepted after button click
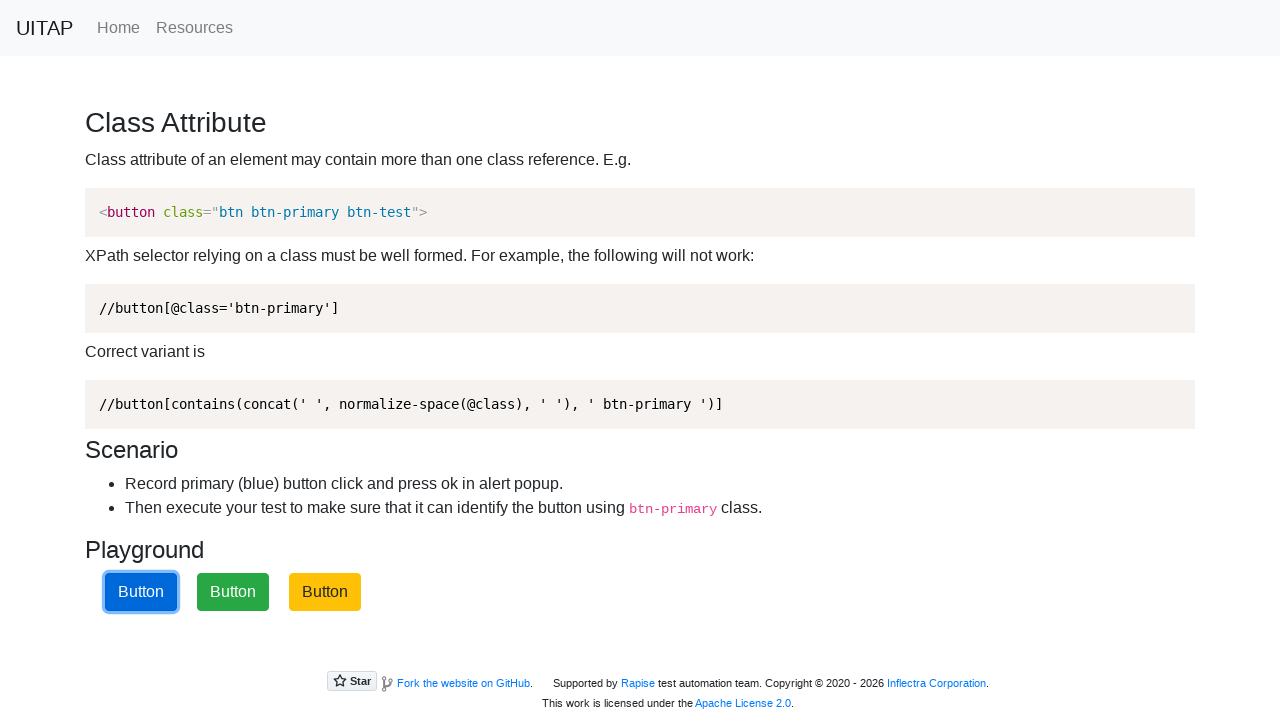

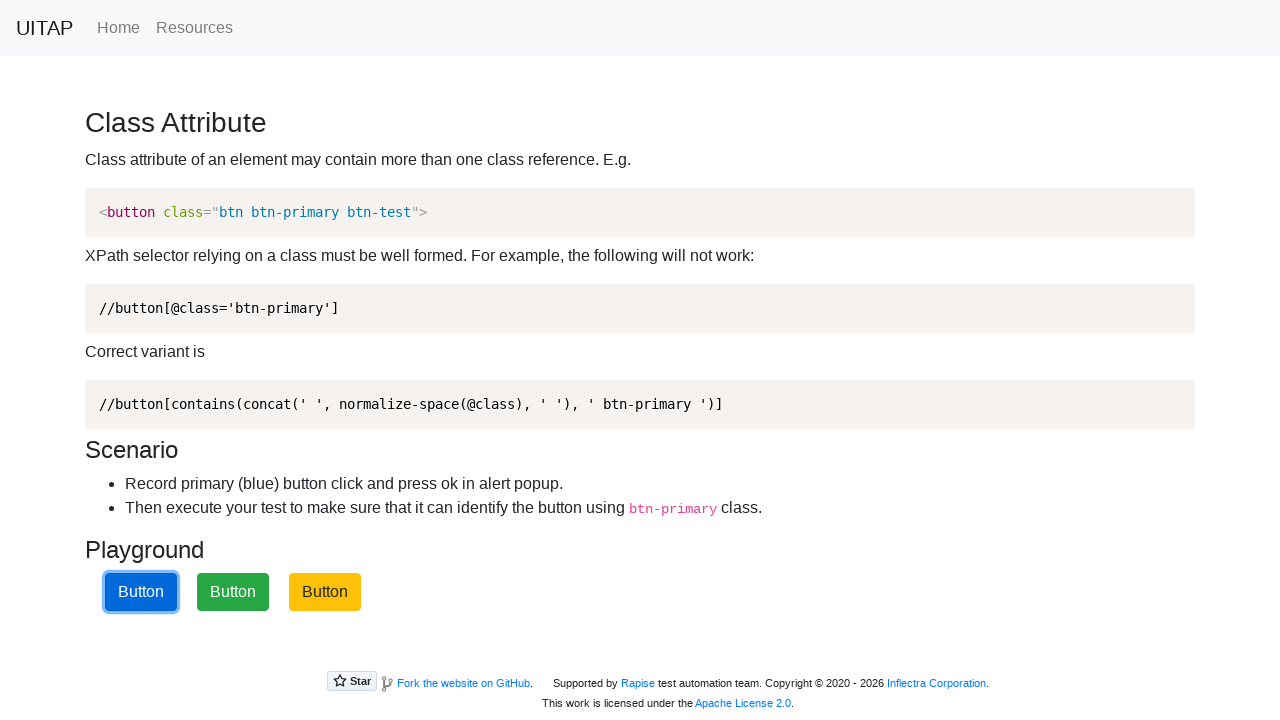